Tests the fundamentals page by verifying the header text, clicking on an accordion to expand it, and verifying content becomes visible

Starting URL: https://cypress-course.vercel.app/fundamentals

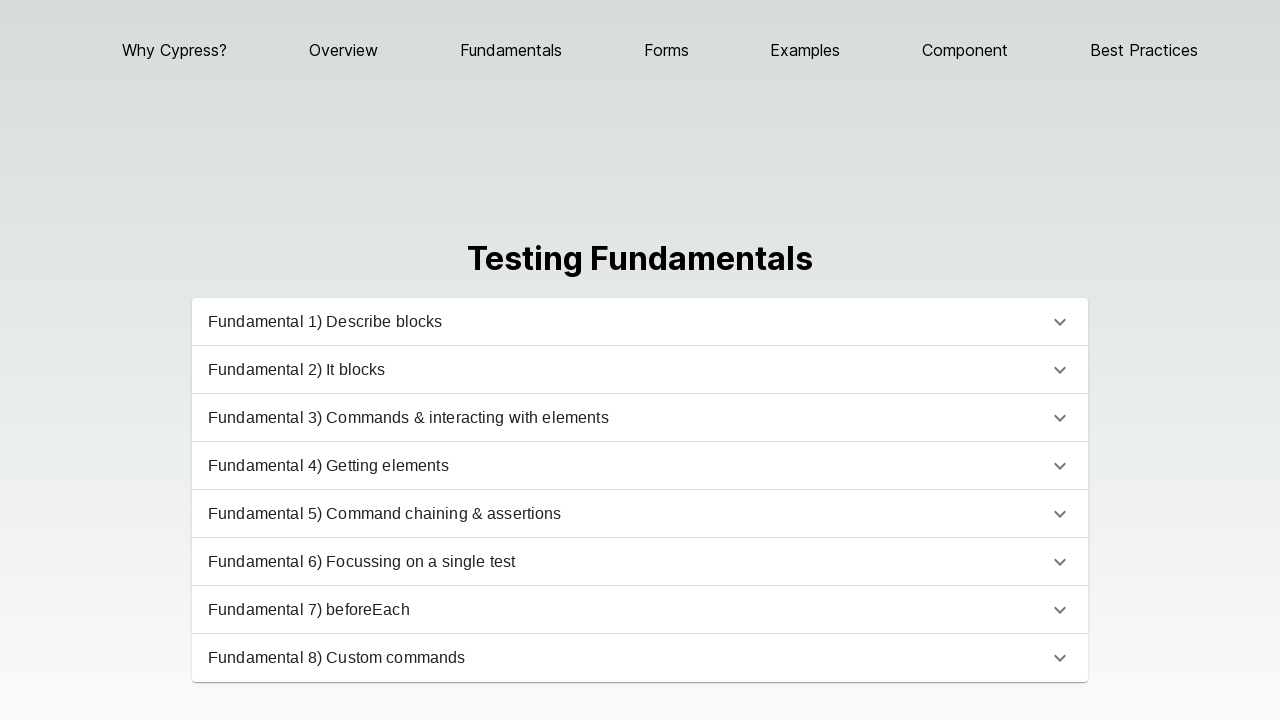

Waited for fundamentals header to load
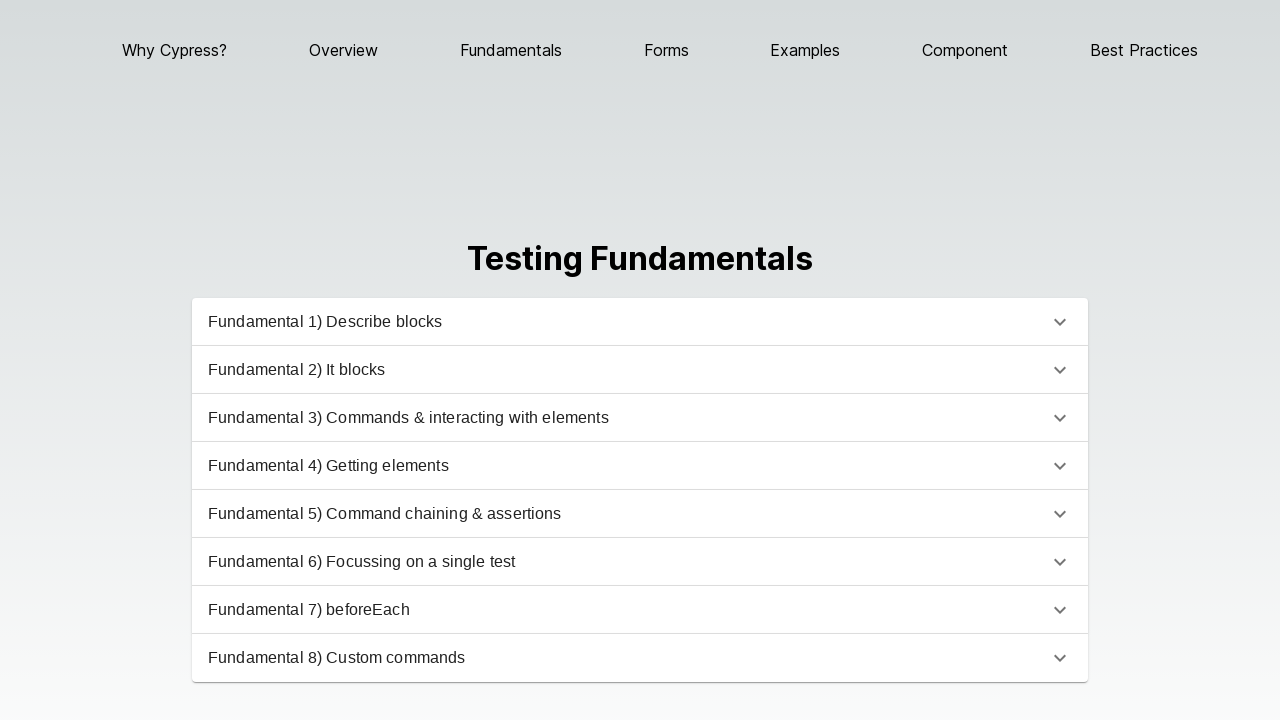

Clicked first accordion to expand it at (628, 322) on :nth-child(1) > #panel1a-header > .MuiAccordionSummary-content
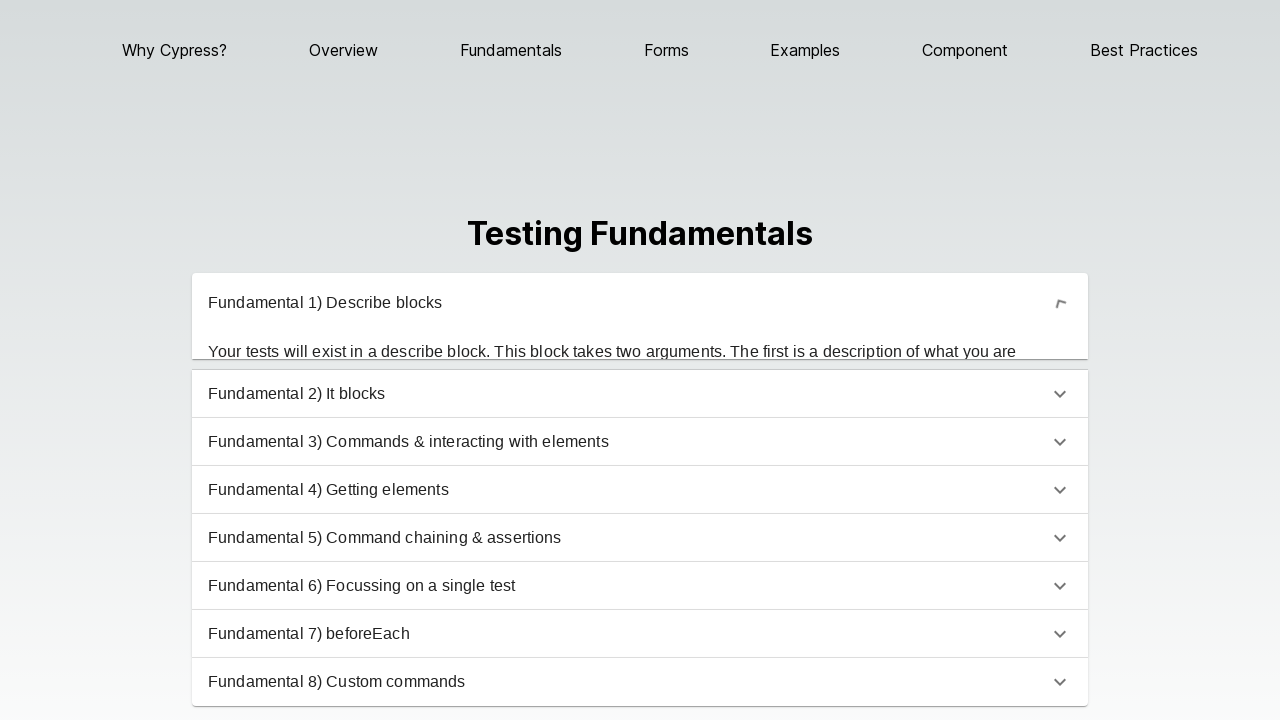

Accordion content became visible with expected text
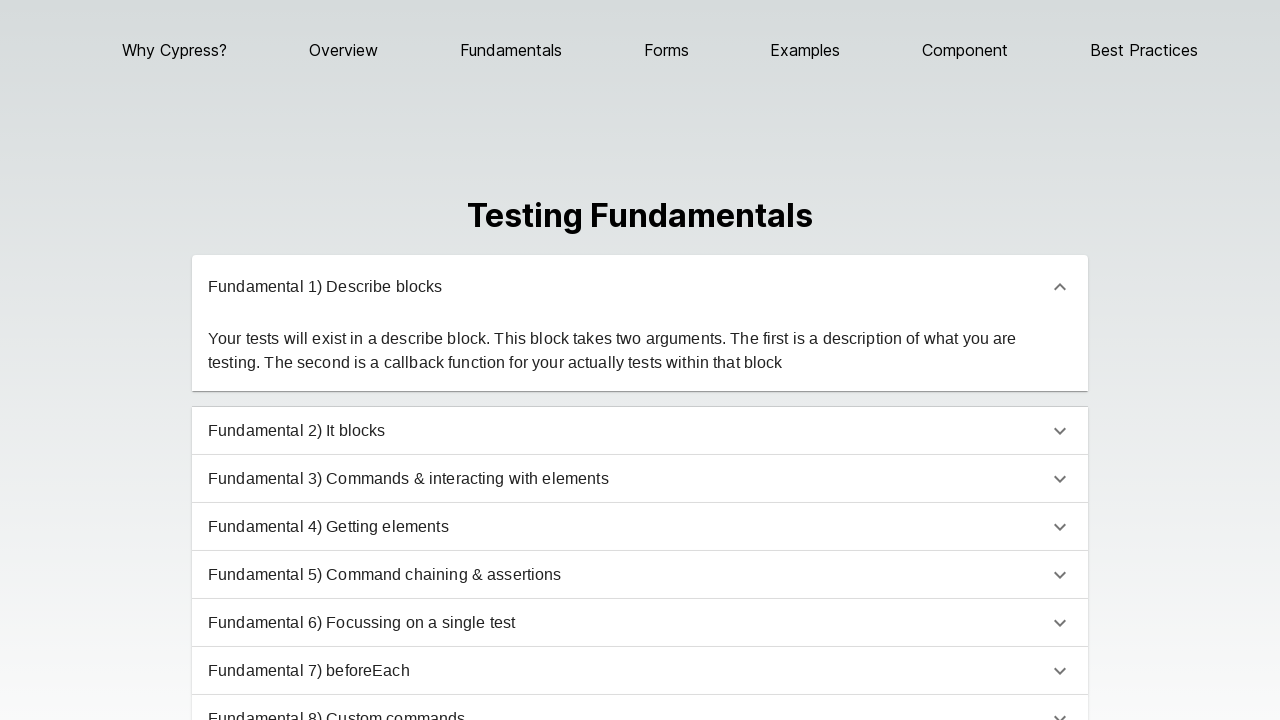

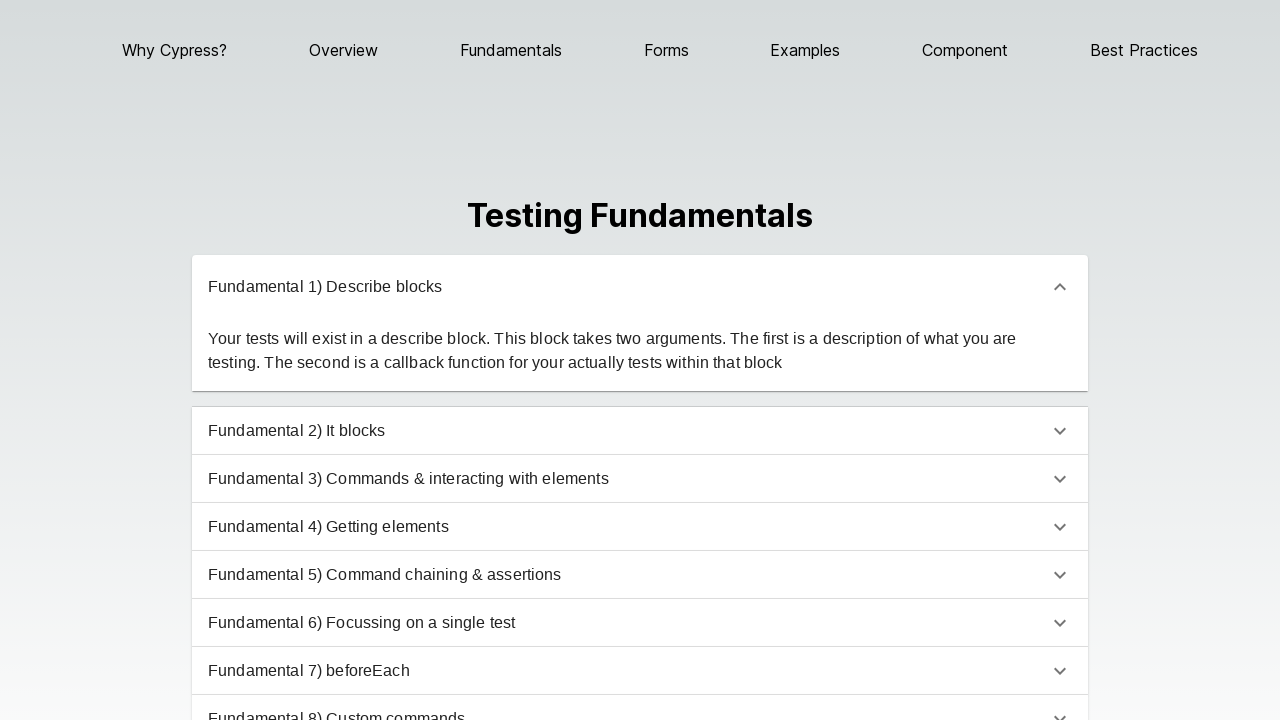